Tests navigation by clicking the "Get started" link and verifying the URL changes to the intro page

Starting URL: https://playwright.dev/

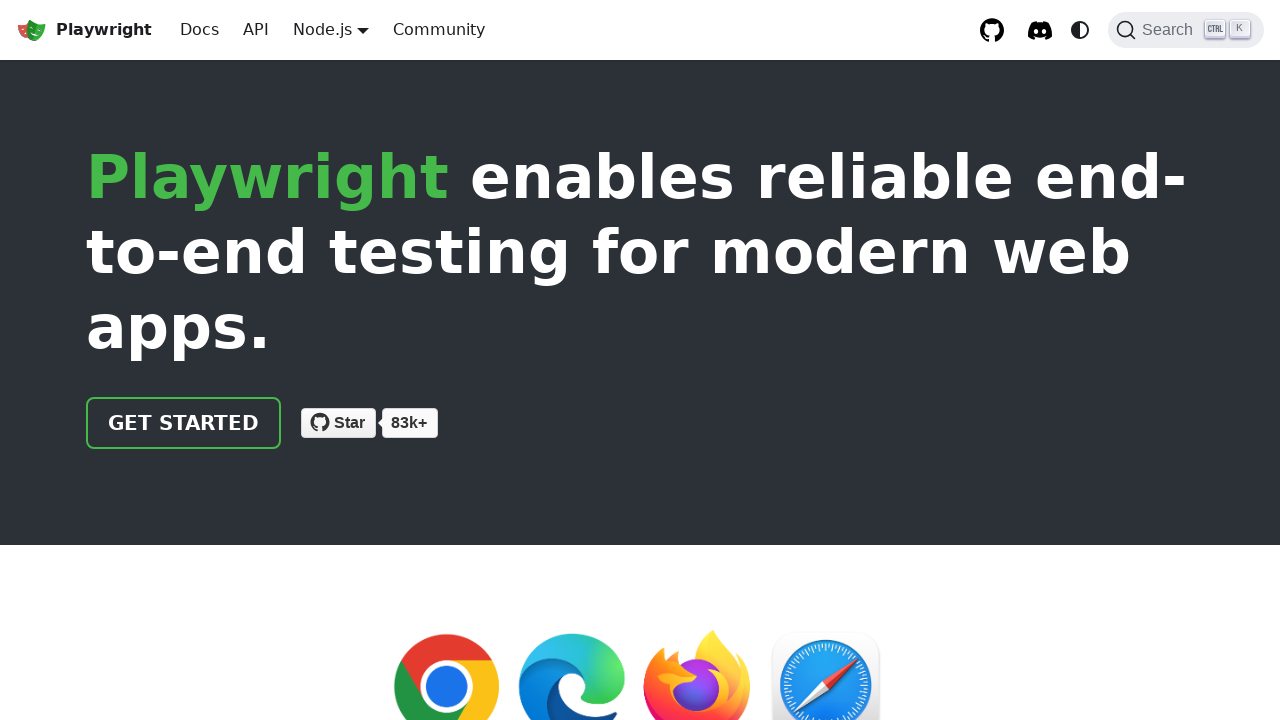

Clicked 'Get started' link on Playwright.dev homepage at (184, 423) on internal:role=link[name="Get started"i]
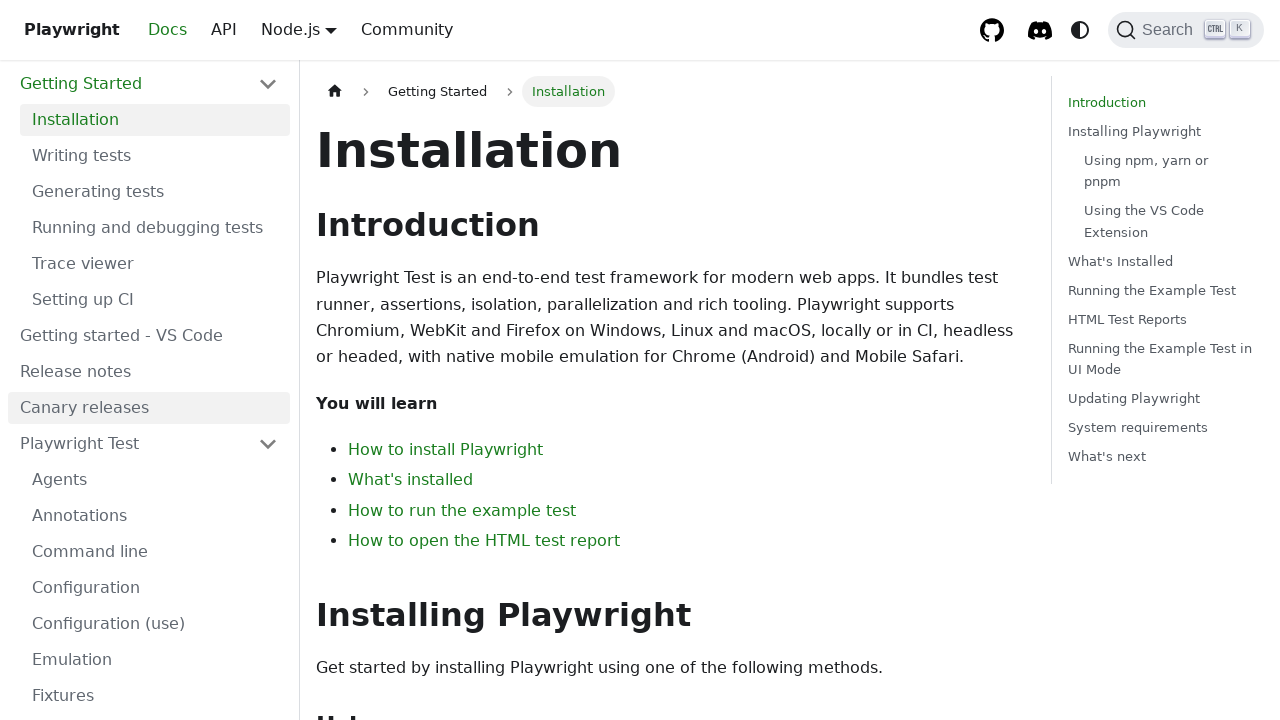

Navigation completed - URL changed to intro page
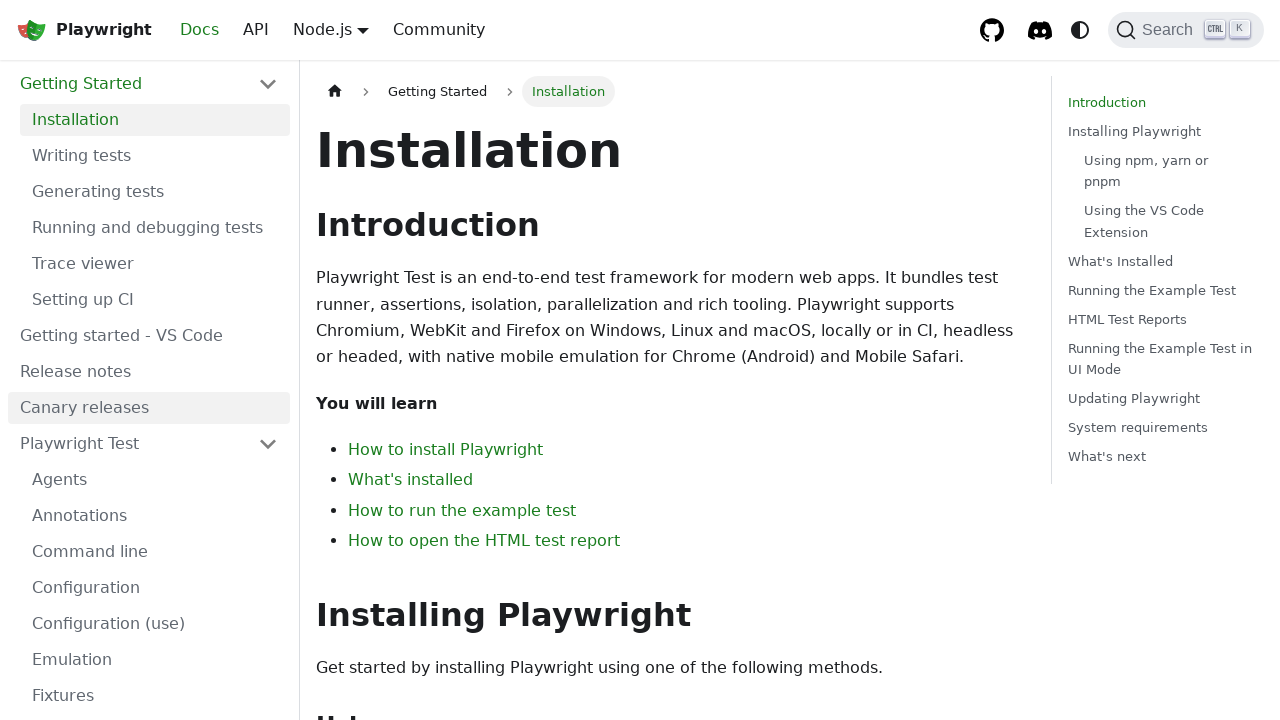

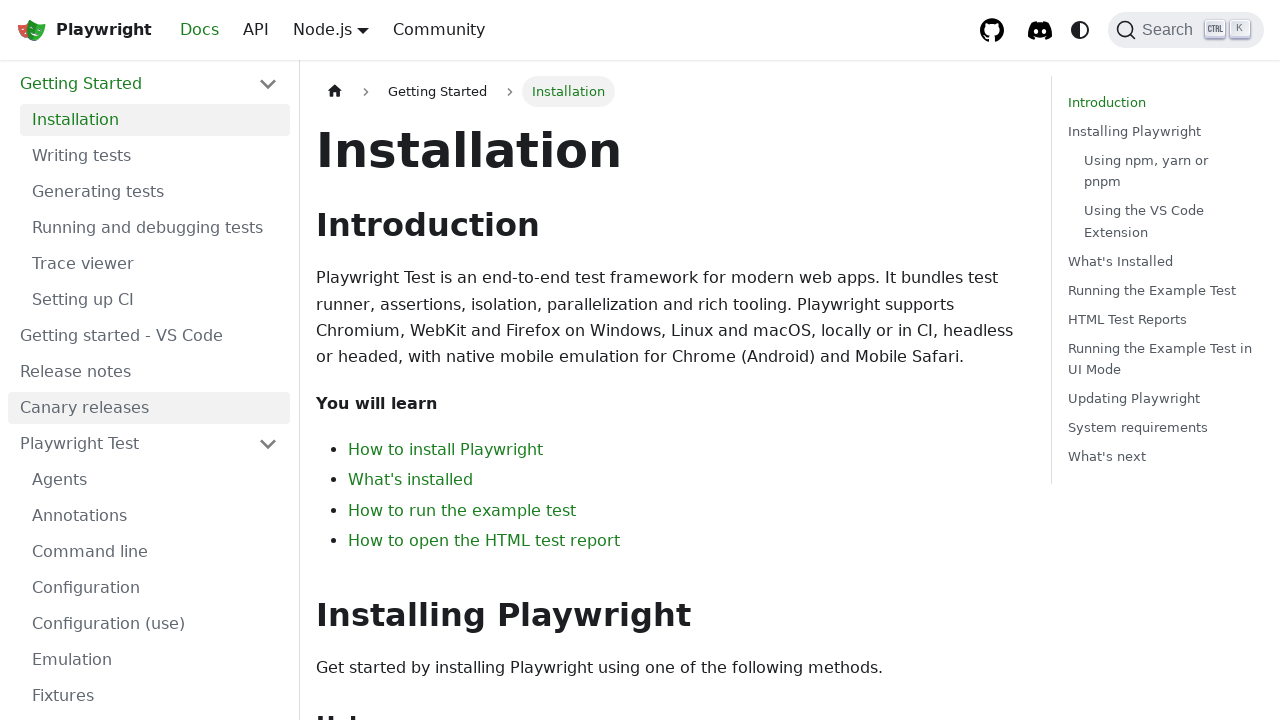